Tests JavaScript prompt dialog by clicking the third button, entering text in the prompt, and accepting it

Starting URL: https://the-internet.herokuapp.com/javascript_alerts

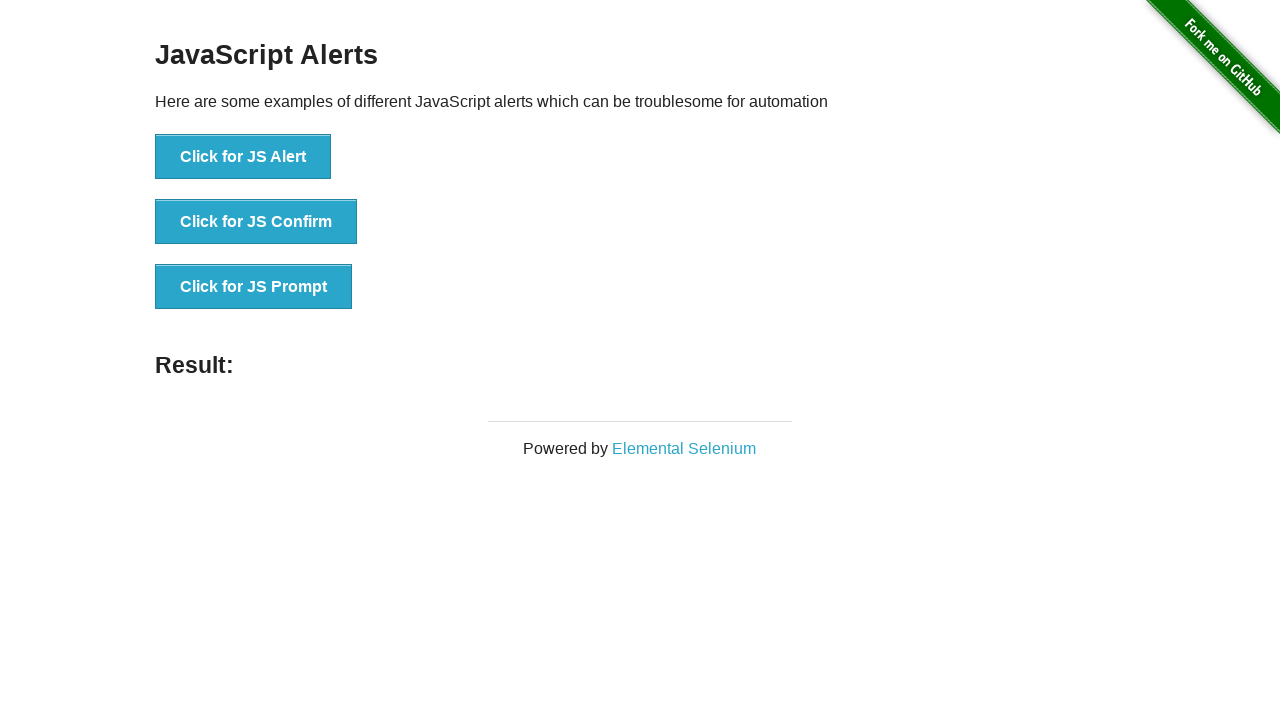

Set up dialog handler to accept prompt with text 'Ayse'
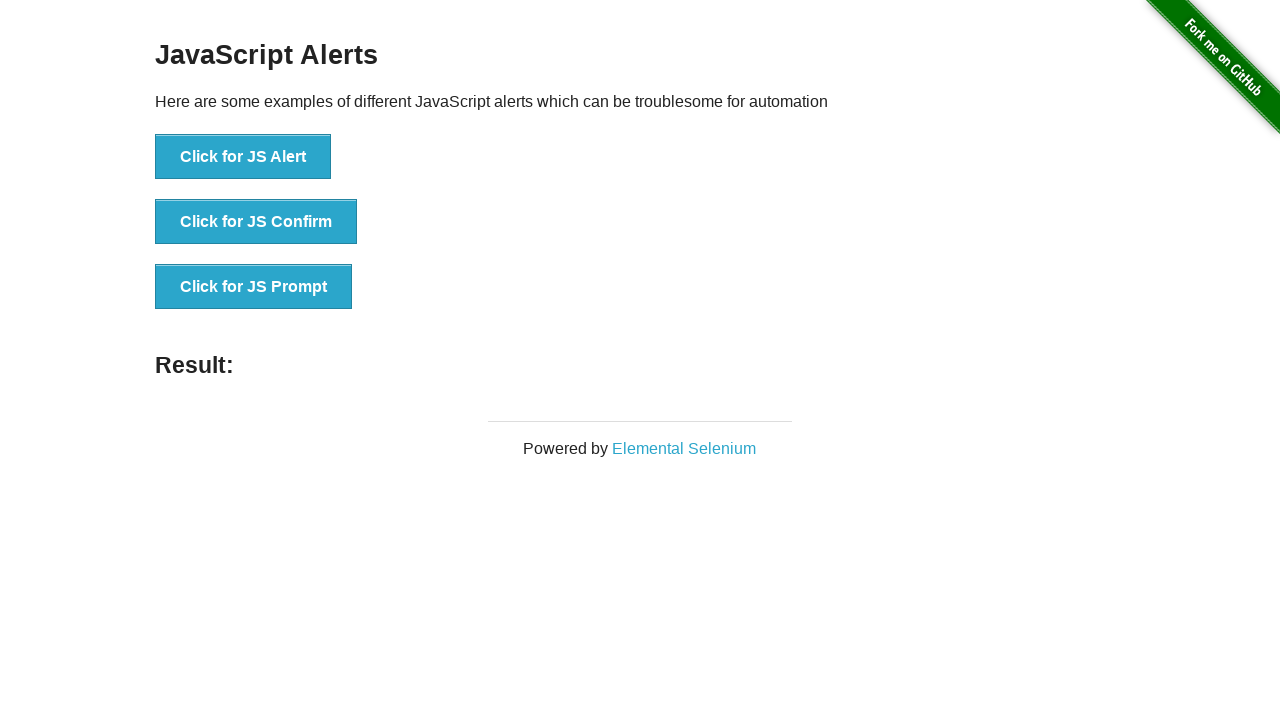

Clicked 'Click for JS Prompt' button to trigger JavaScript prompt dialog at (254, 287) on text='Click for JS Prompt'
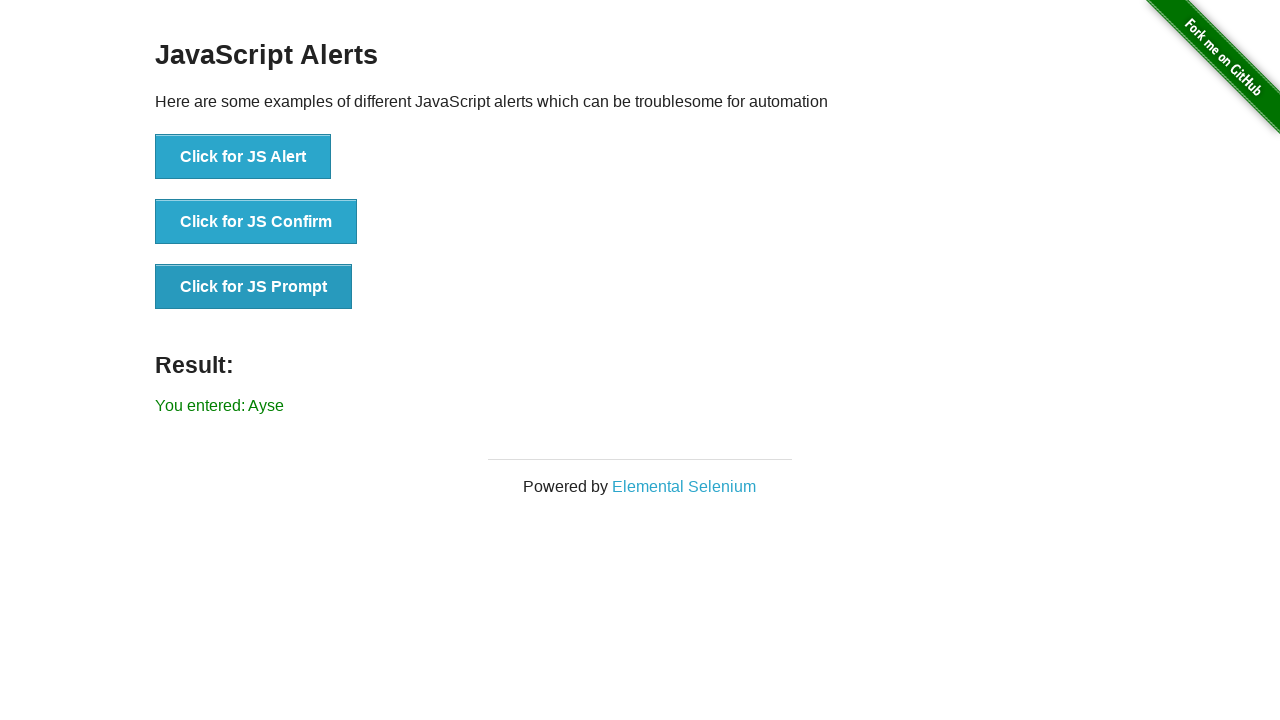

Prompt dialog result element loaded and displayed
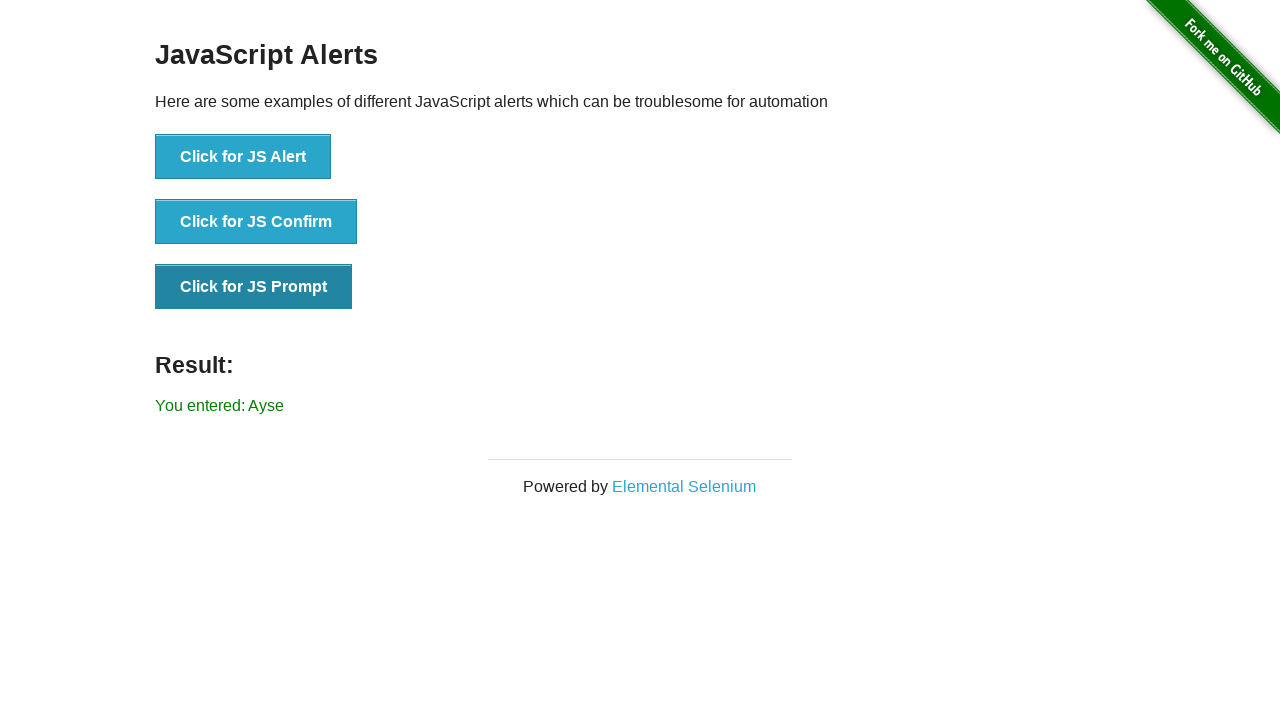

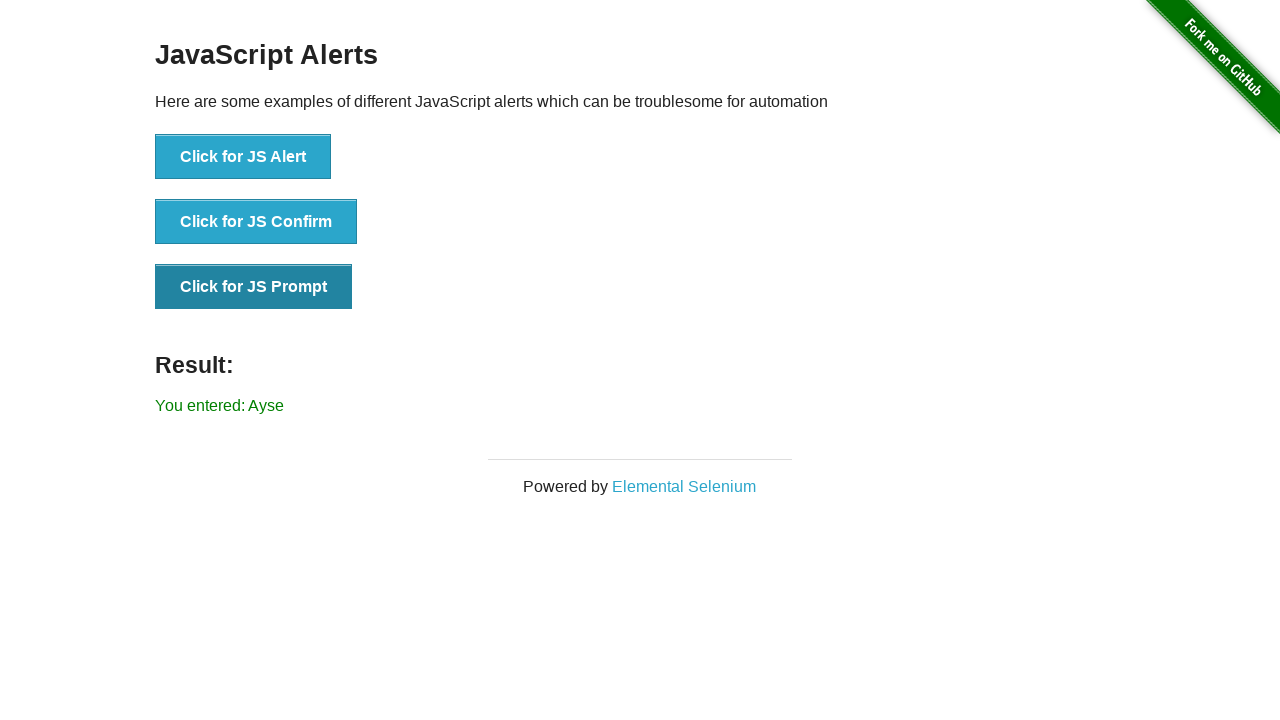